Tests handling of multiple frames on a page by switching between frames and filling text input fields in each frame, including navigating to a nested iframe within frame 3.

Starting URL: https://ui.vision/demo/webtest/frames/

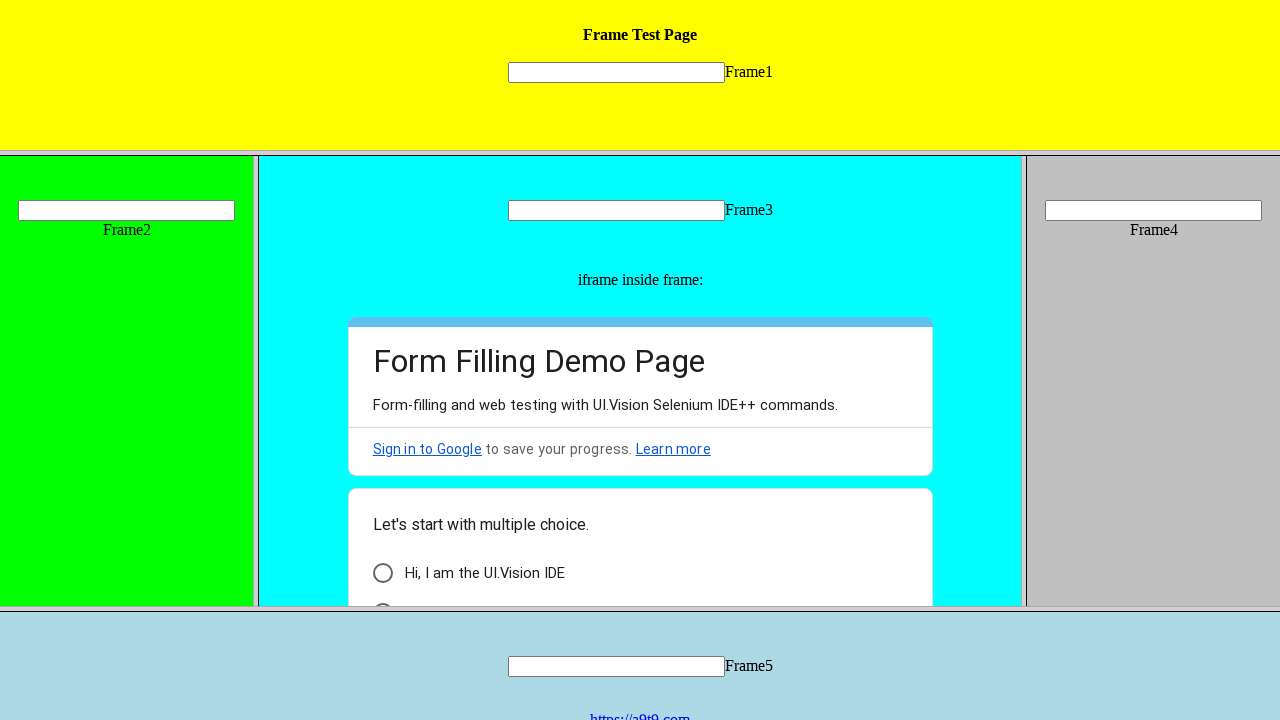

Located frame 1 with src='frame_1.html'
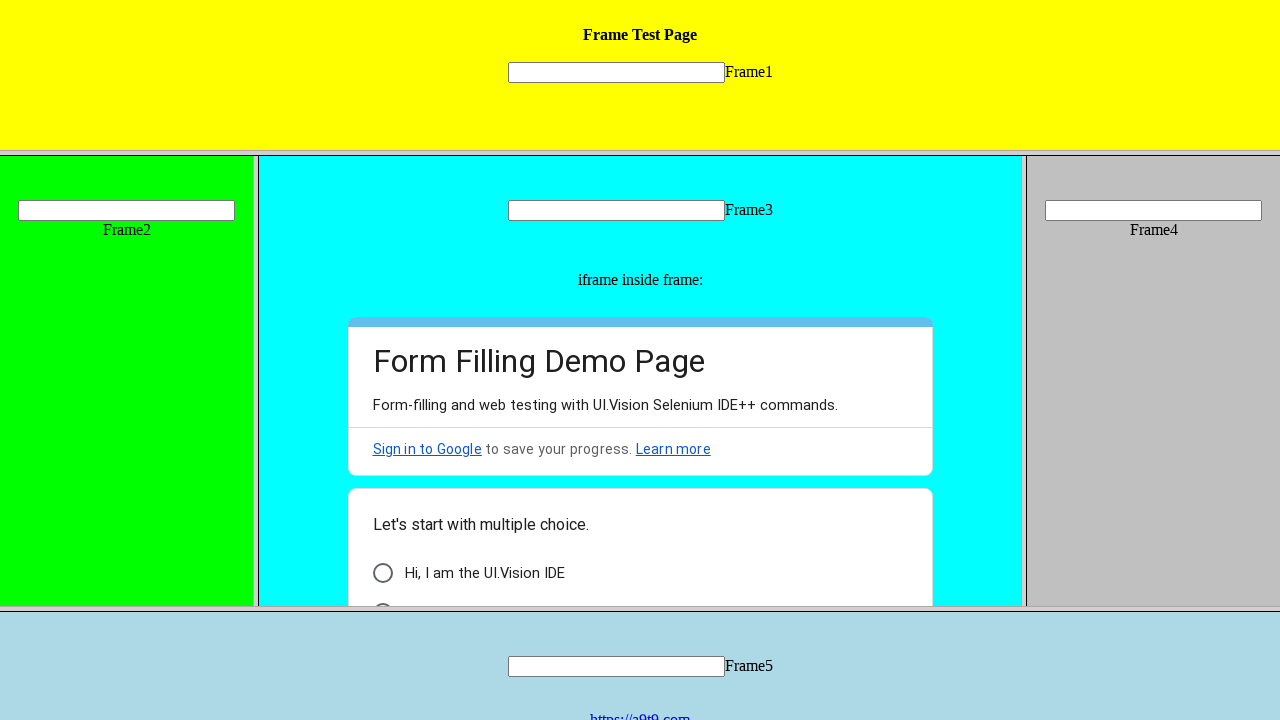

Filled input field 'mytext1' in frame 1 with 'Test' on frame[src='frame_1.html'] >> internal:control=enter-frame >> input[name='mytext1
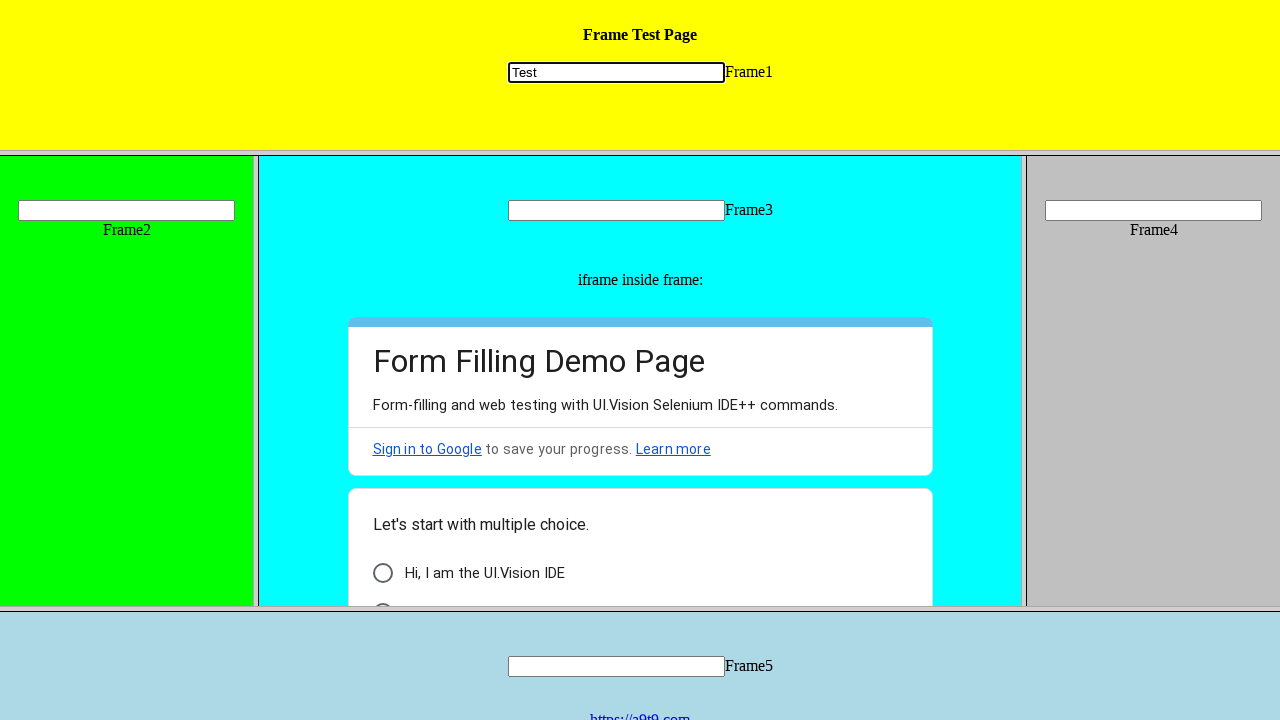

Located frame 2 with src='frame_2.html'
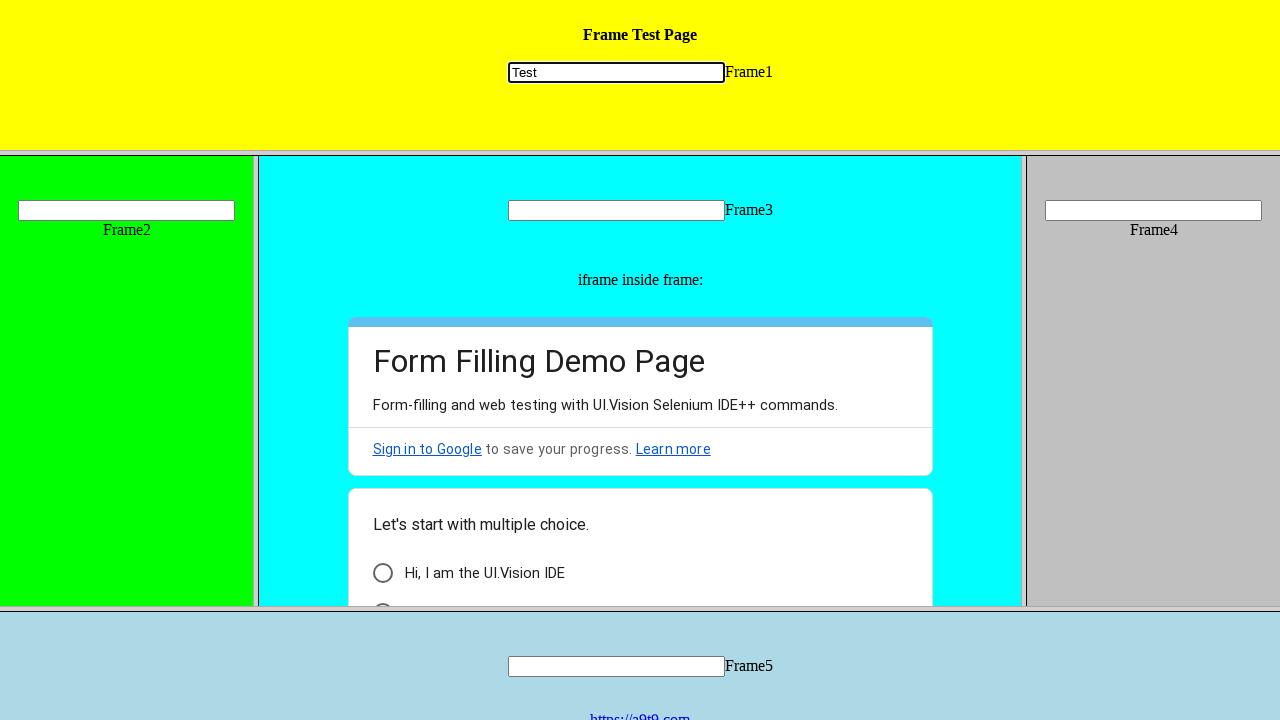

Filled input field 'mytext2' in frame 2 with 'Test2' on frame[src='frame_2.html'] >> internal:control=enter-frame >> input[name='mytext2
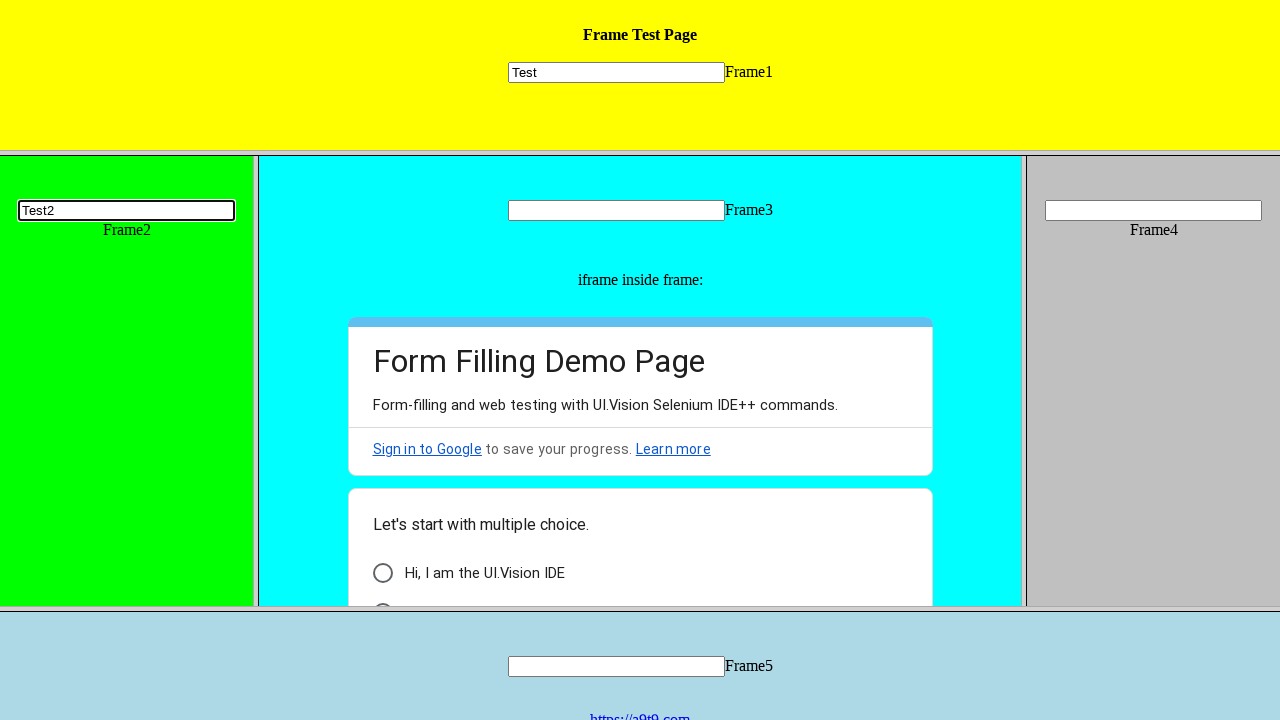

Located frame 3 with src='frame_3.html'
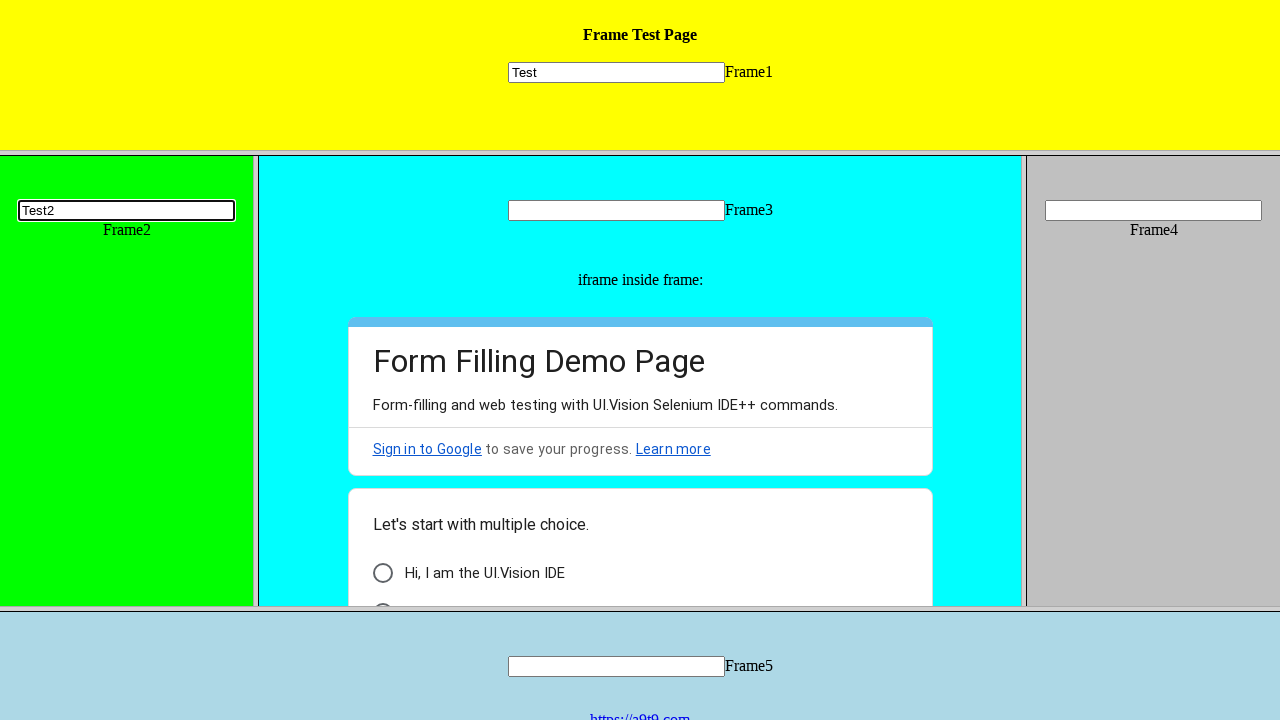

Filled input field 'mytext3' in frame 3 with 'aa' on frame[src='frame_3.html'] >> internal:control=enter-frame >> input[name='mytext3
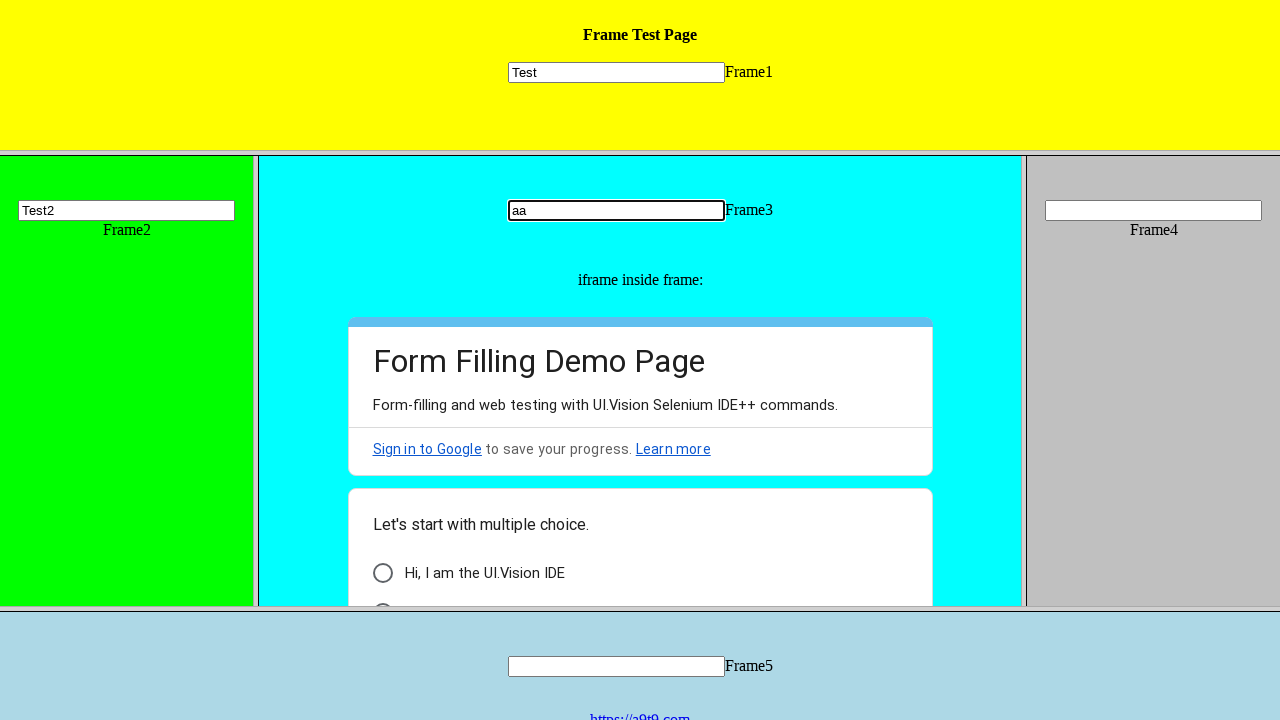

Located nested iframe within frame 3
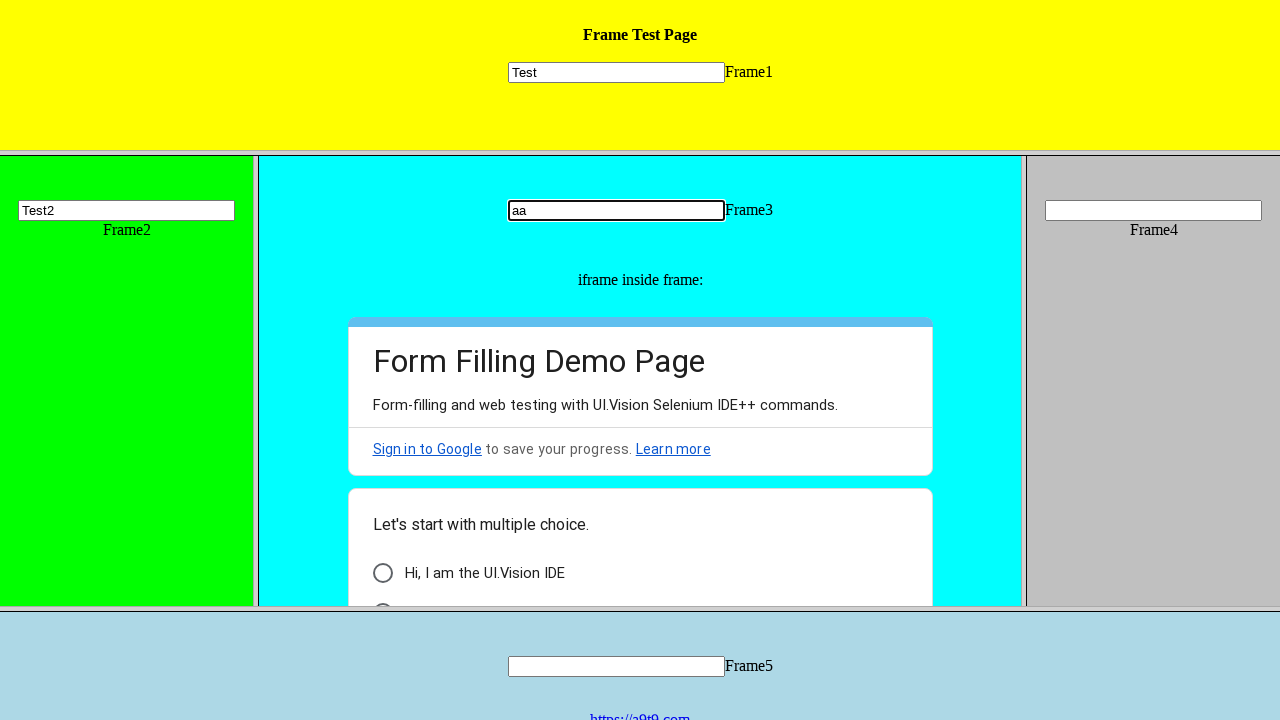

Clicked element with selector '#i6 .AB7Lab.Id5V1' in nested iframe at (382, 573) on frame[src='frame_3.html'] >> internal:control=enter-frame >> iframe >> nth=0 >> 
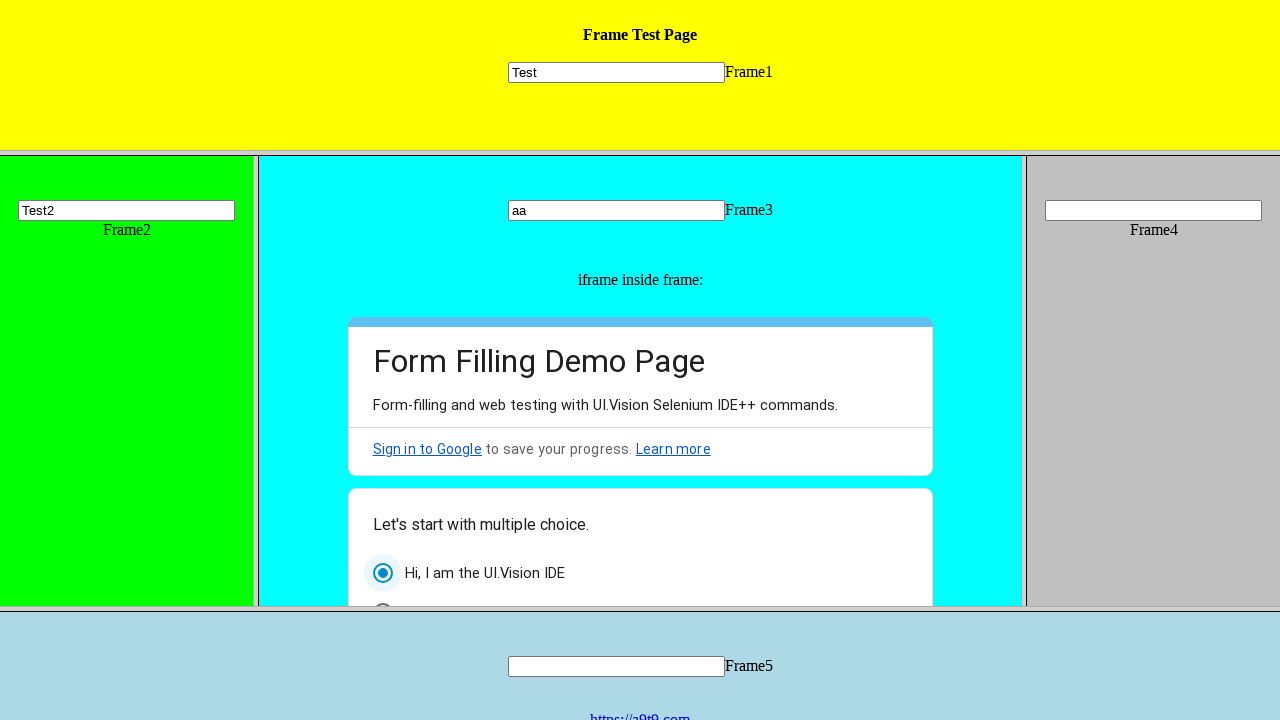

Located frame 4 with src='frame_4.html'
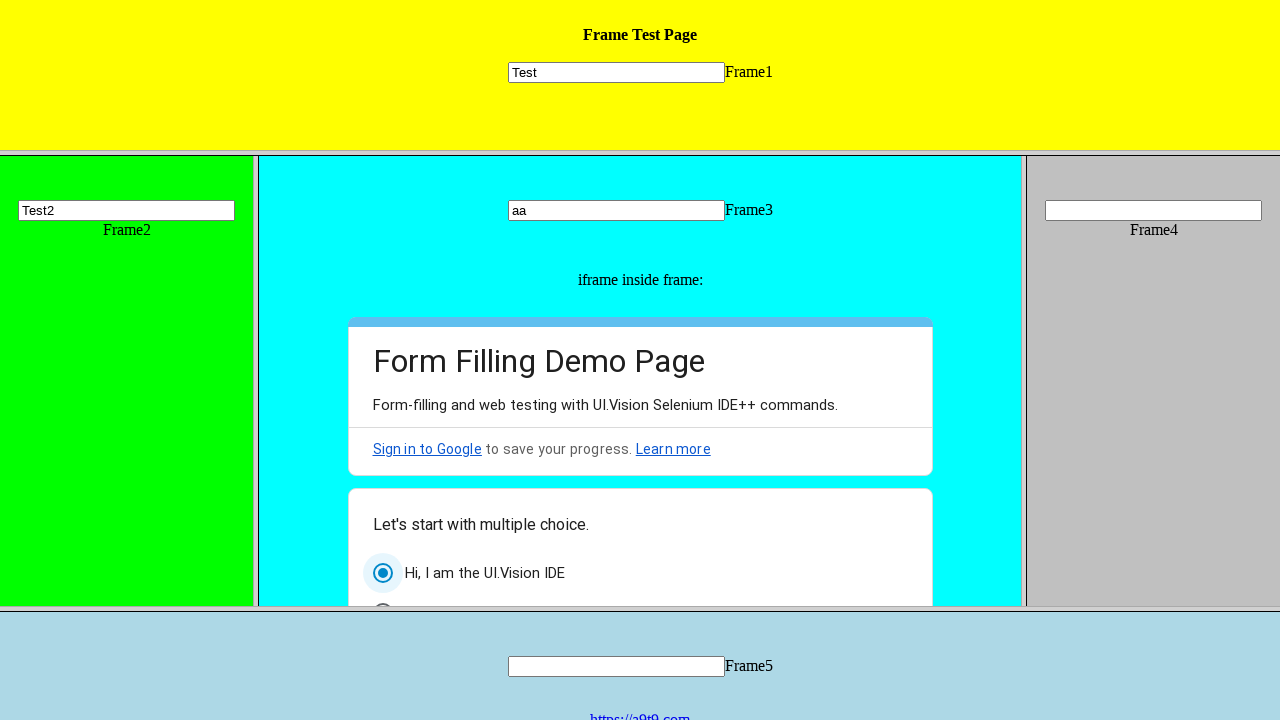

Filled input field 'mytext4' in frame 4 with 'aaaaa' on frame[src='frame_4.html'] >> internal:control=enter-frame >> input[name='mytext4
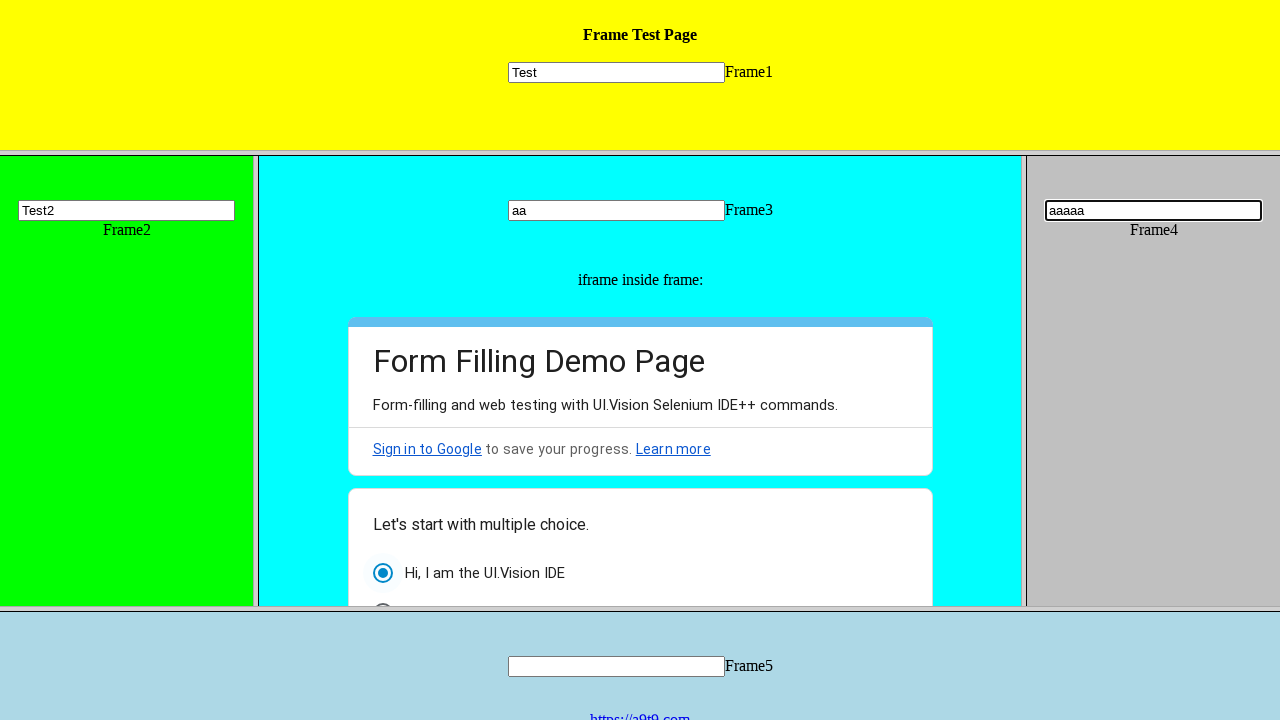

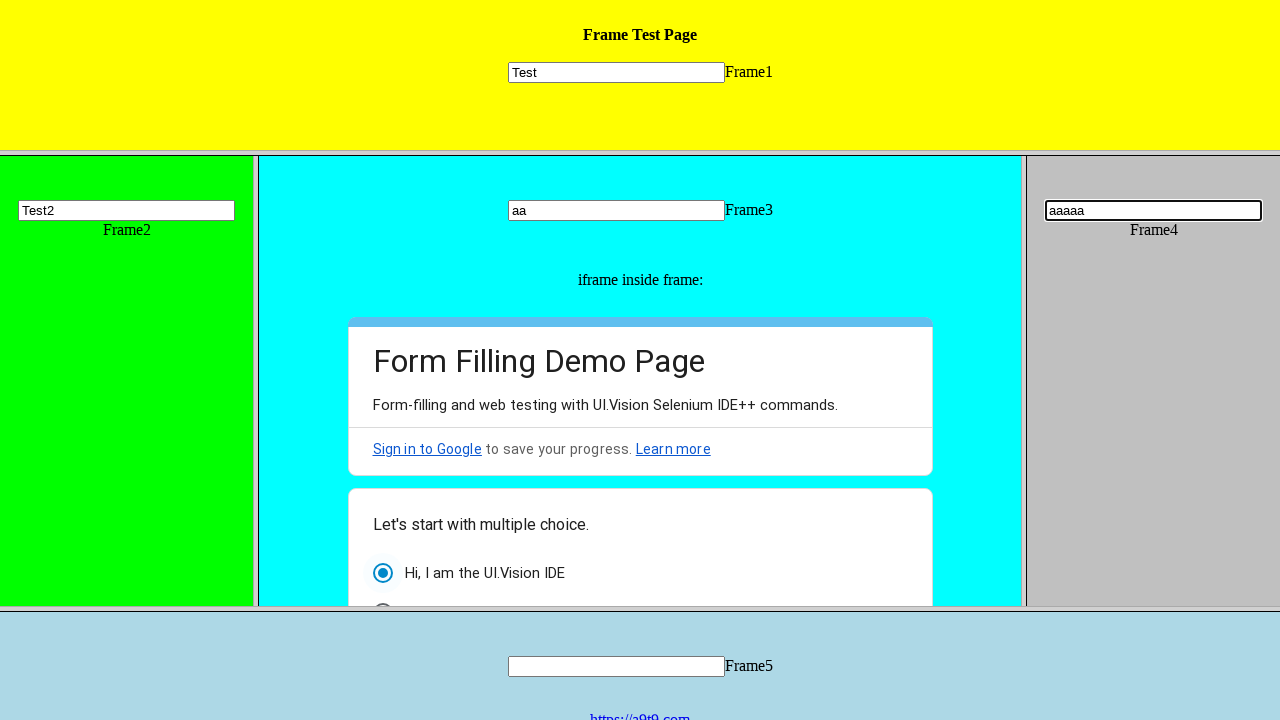